Tests browser window resizing by setting the viewport to iPhone XR dimensions and then iPad Air dimensions to verify responsive behavior

Starting URL: https://hatem-hatamleh.github.io/Selenium-html/

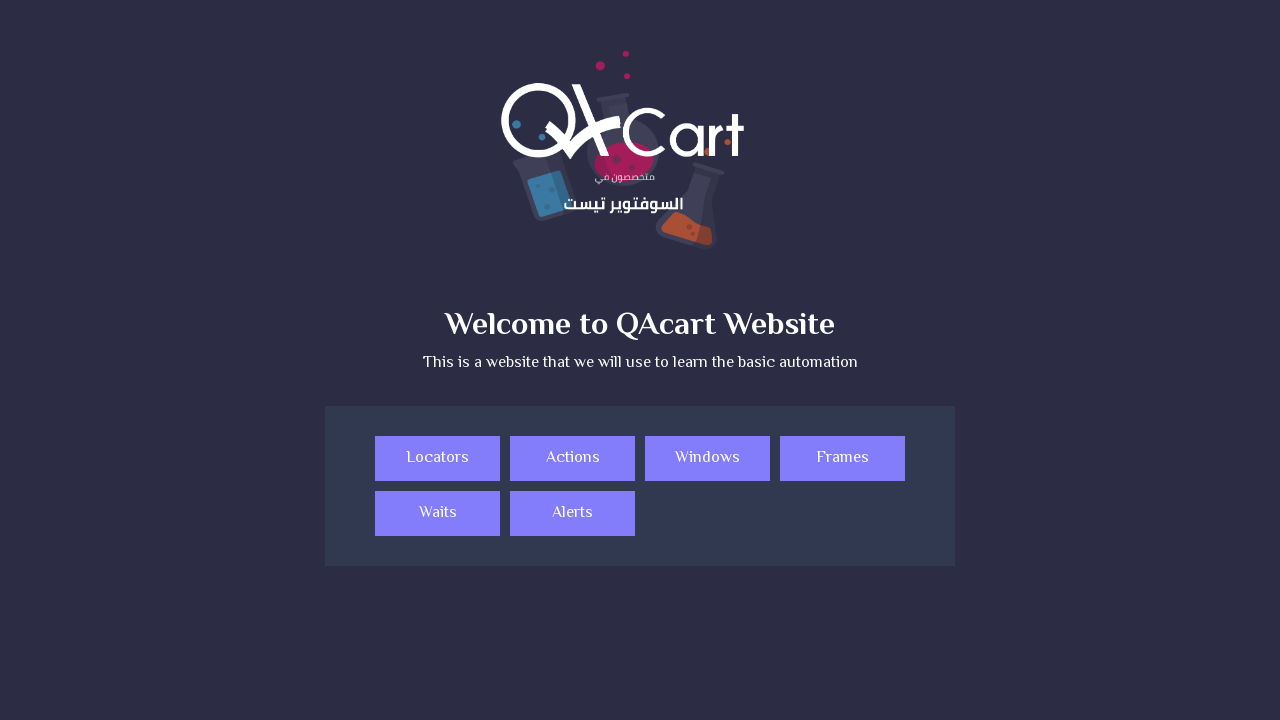

Set viewport to iPhone XR dimensions (414x896)
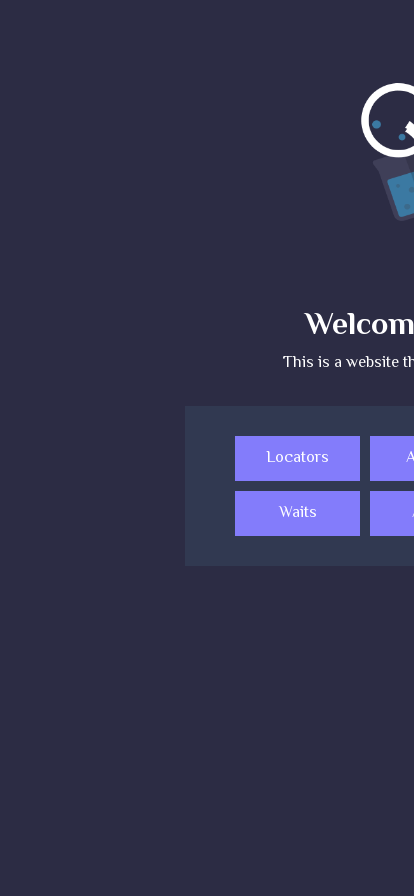

Set viewport to iPad Air dimensions (820x1180)
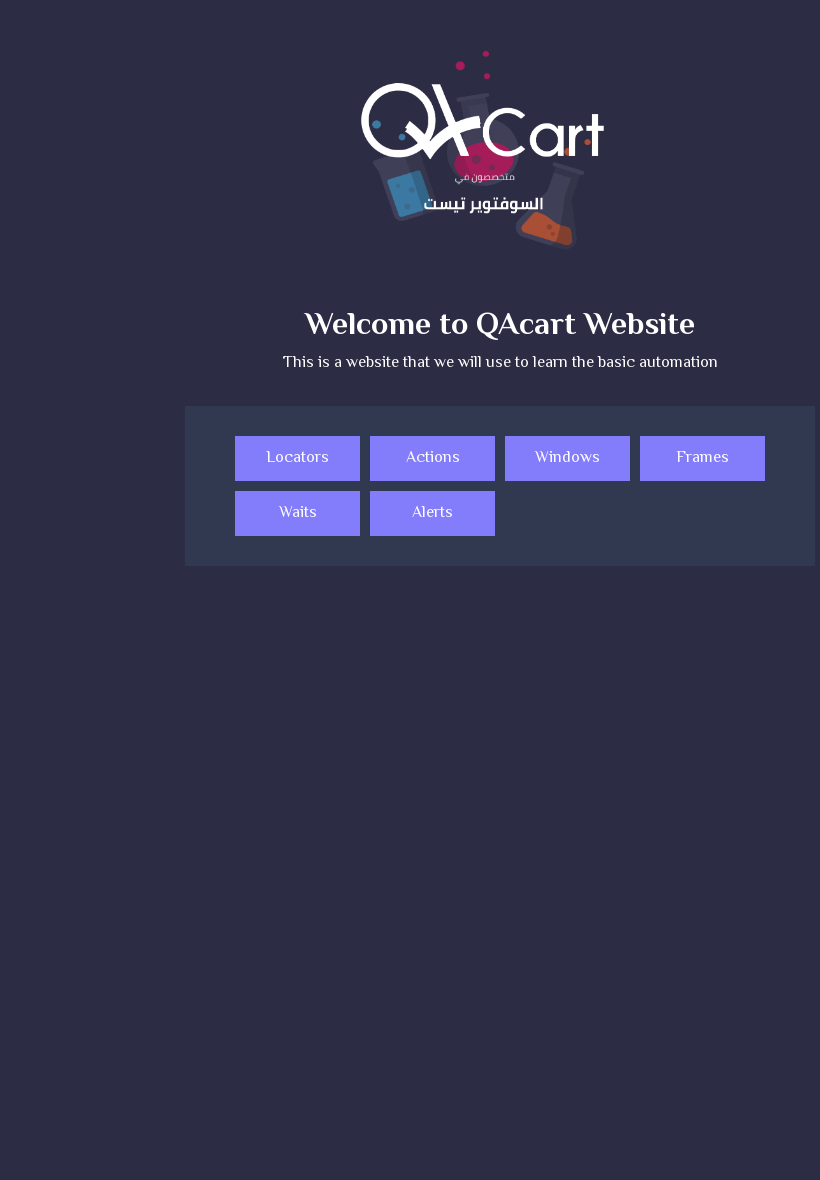

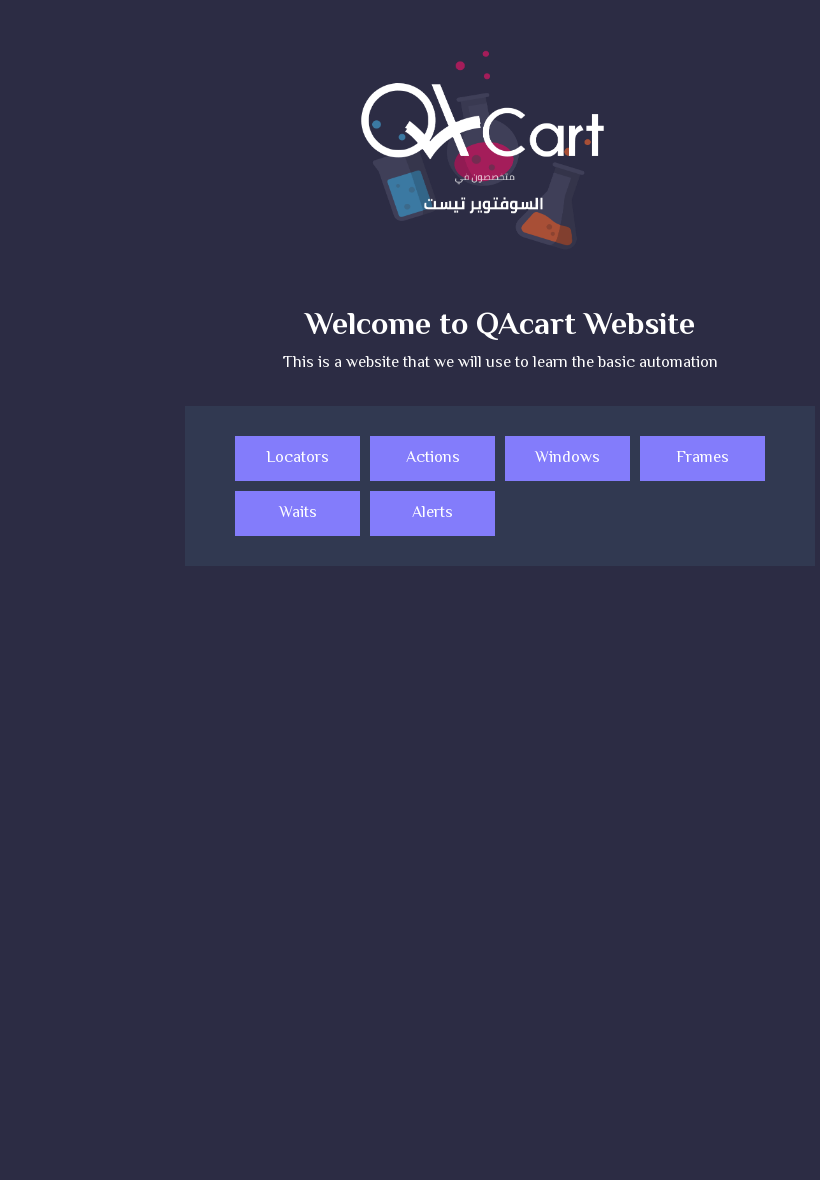